Tests the TodoMVC application by selecting a JavaScript framework (Backbone.js), adding three todo items, marking one as complete, and verifying the remaining item count shows 2 items left.

Starting URL: https://todomvc.com/

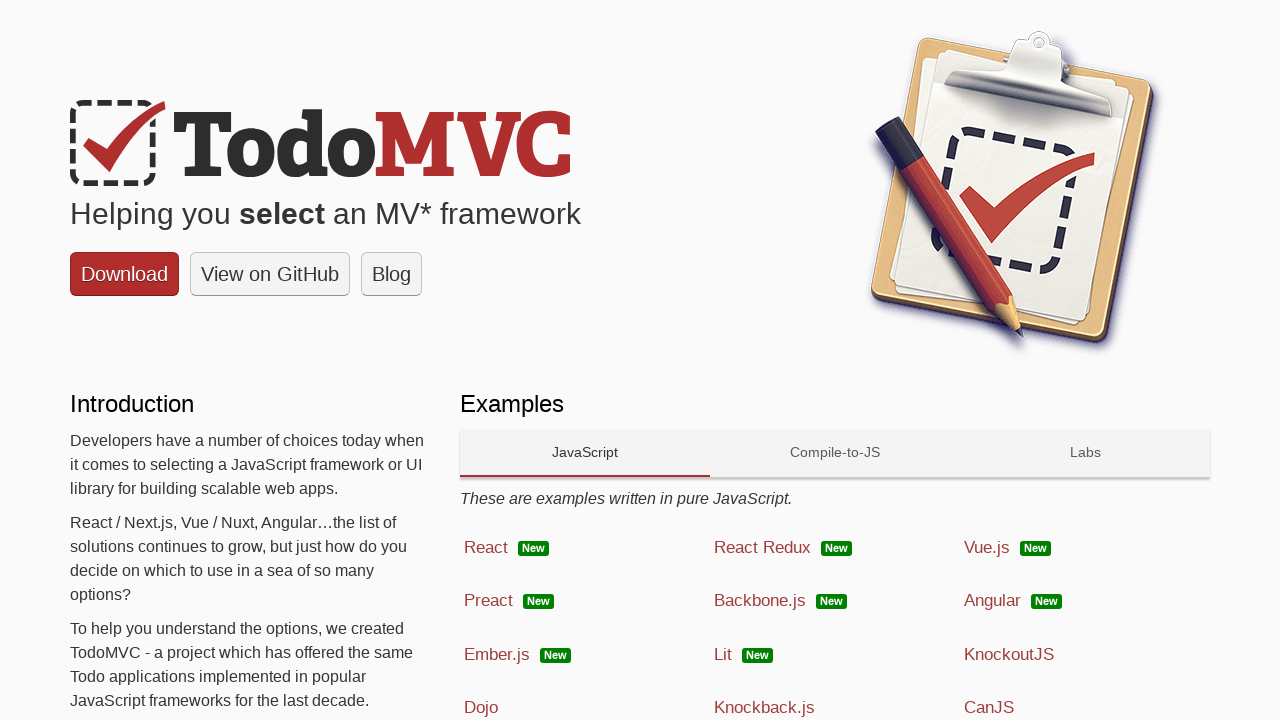

Clicked on Backbone.js framework at (760, 601) on text=Backbone.js
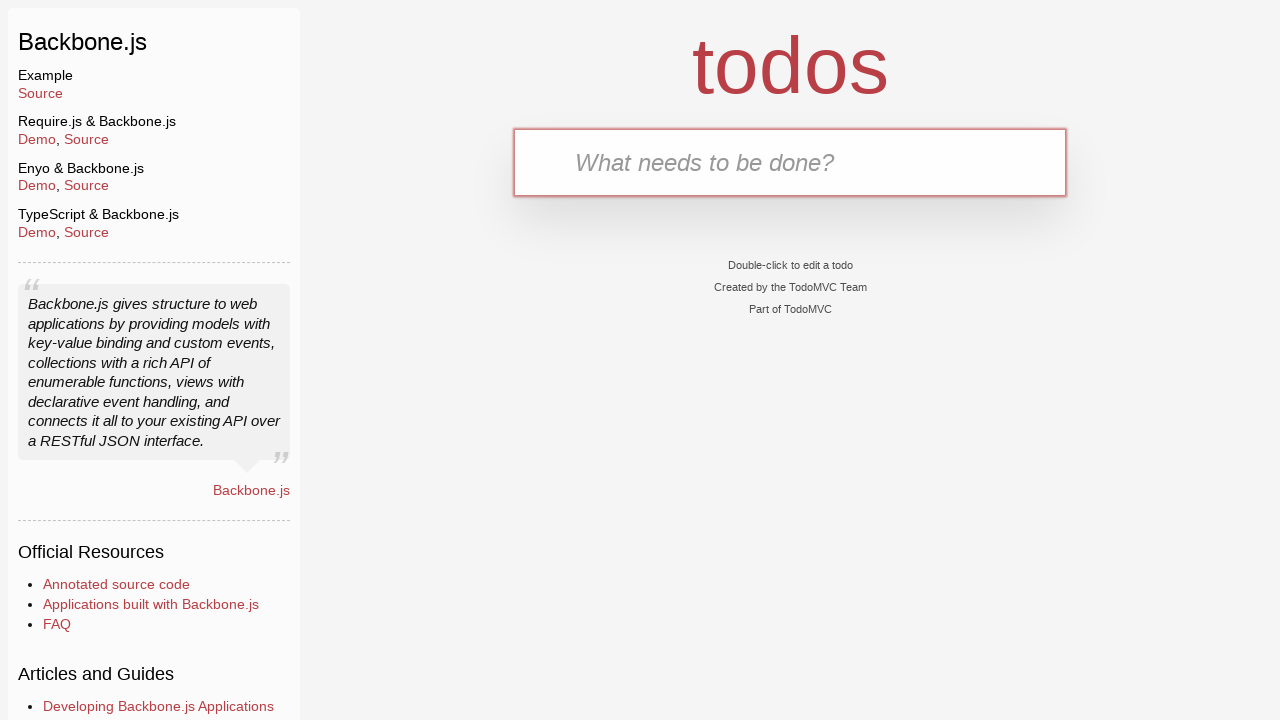

Todo input field loaded
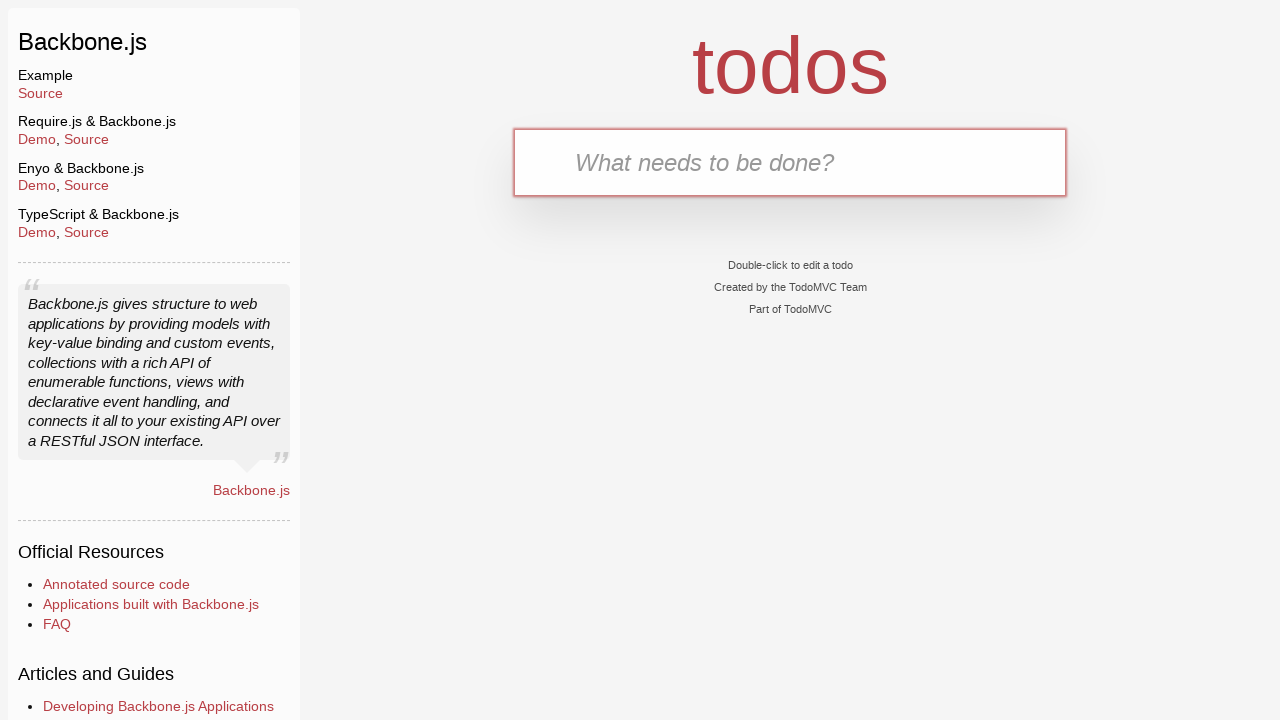

Filled first todo item 'Clean the car' on input[placeholder='What needs to be done?']
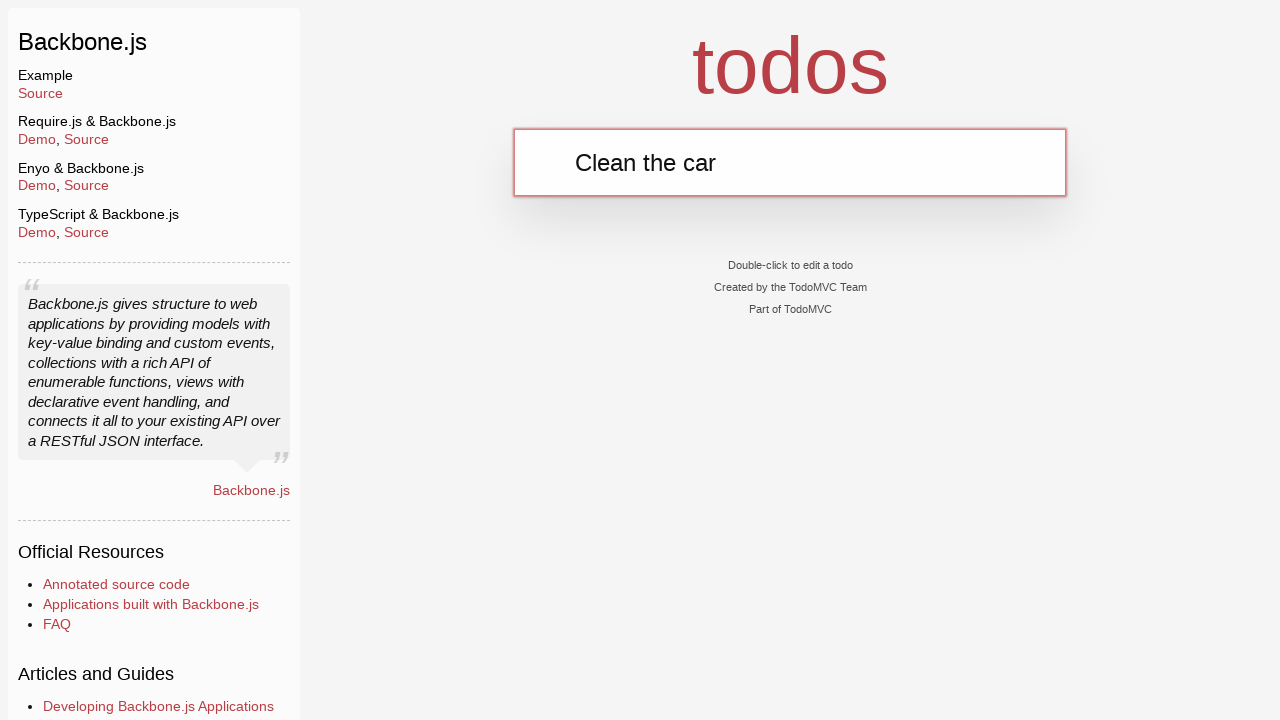

Pressed Enter to add 'Clean the car' todo on input[placeholder='What needs to be done?']
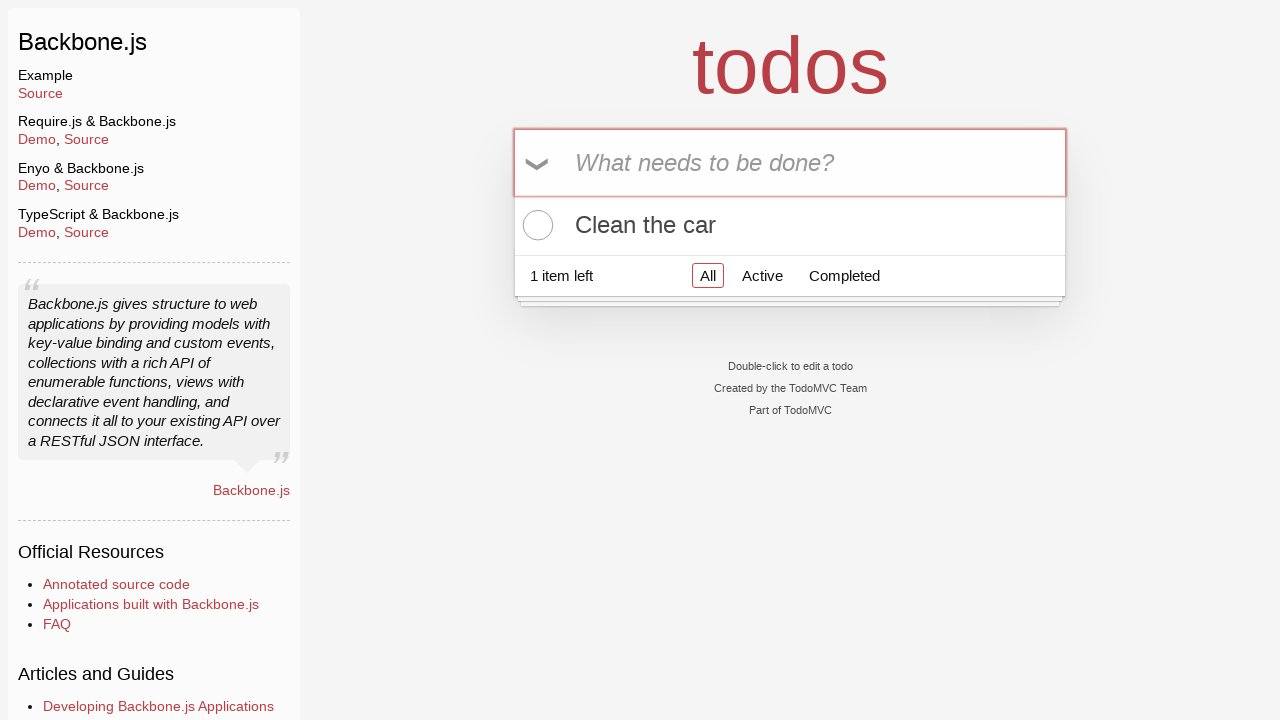

Filled second todo item 'Clean the house' on input[placeholder='What needs to be done?']
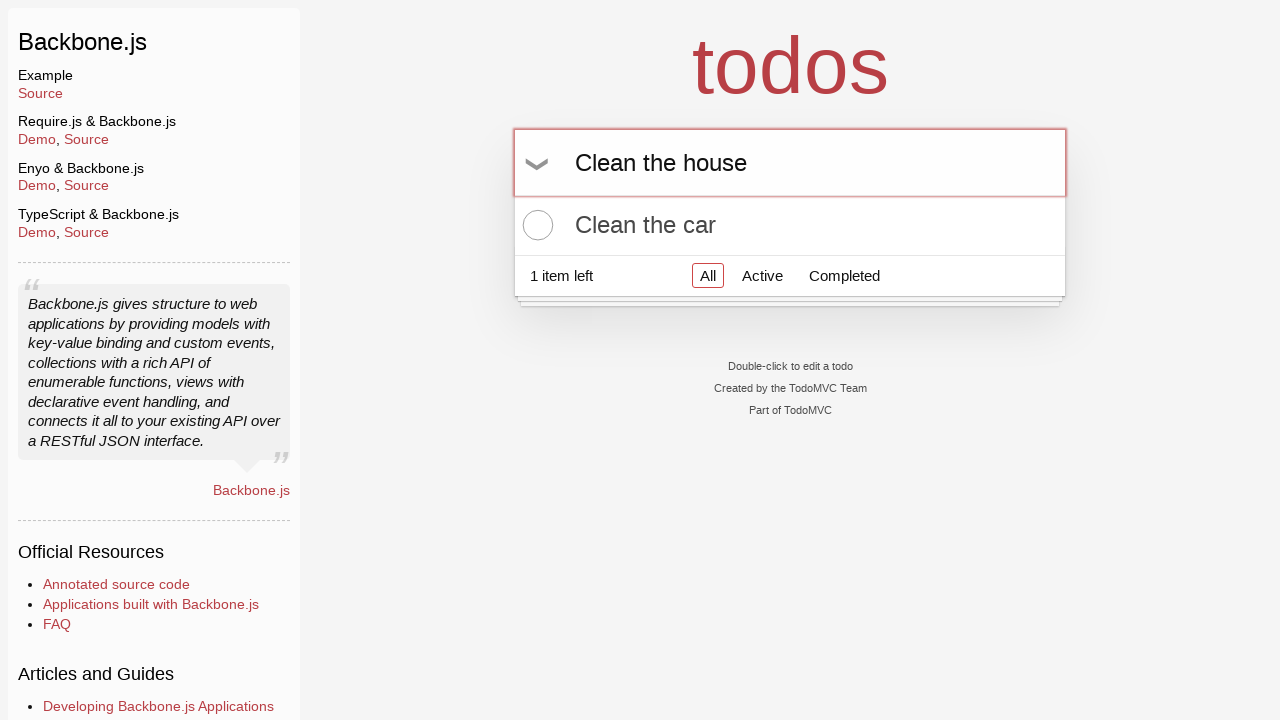

Pressed Enter to add 'Clean the house' todo on input[placeholder='What needs to be done?']
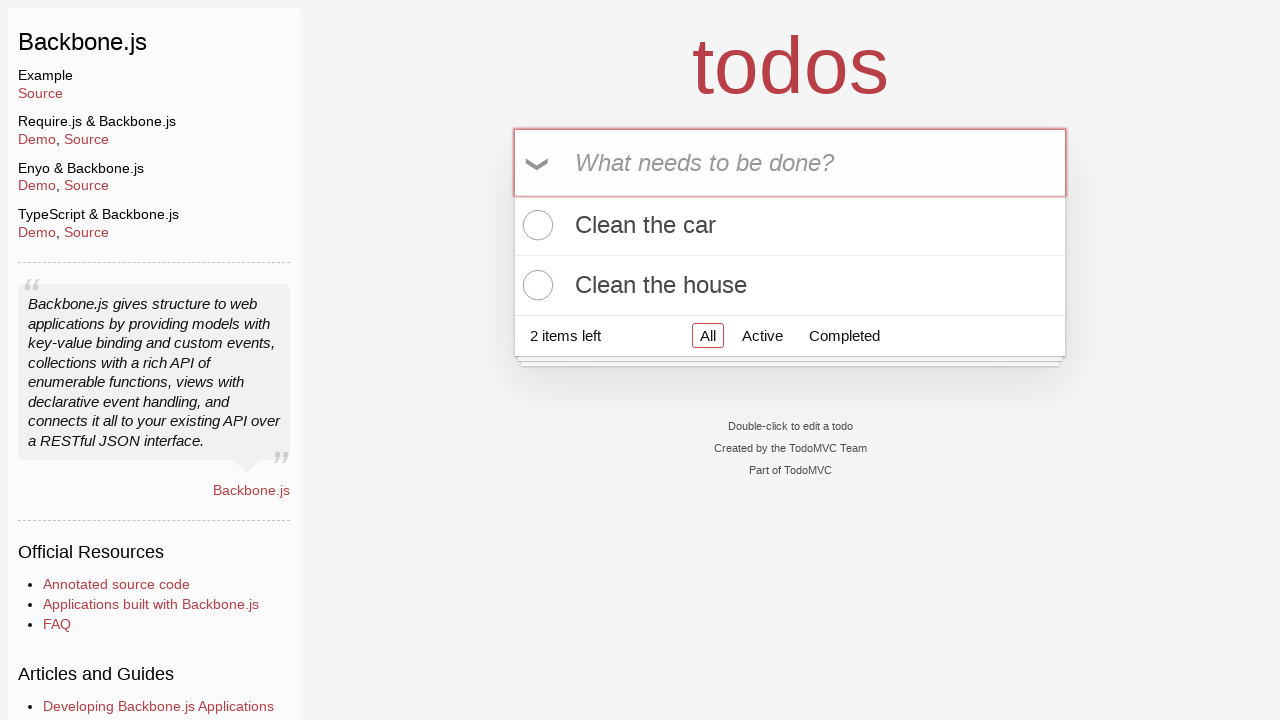

Filled third todo item 'Buy Ketchup' on input[placeholder='What needs to be done?']
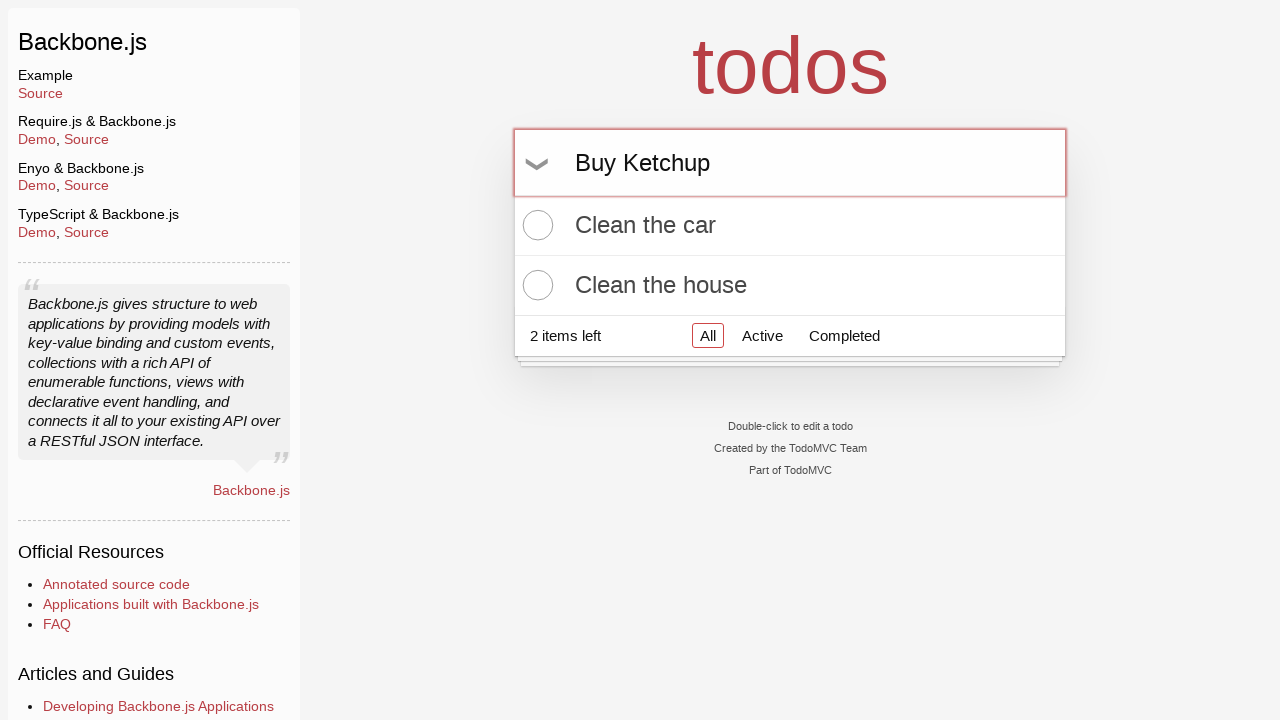

Pressed Enter to add 'Buy Ketchup' todo on input[placeholder='What needs to be done?']
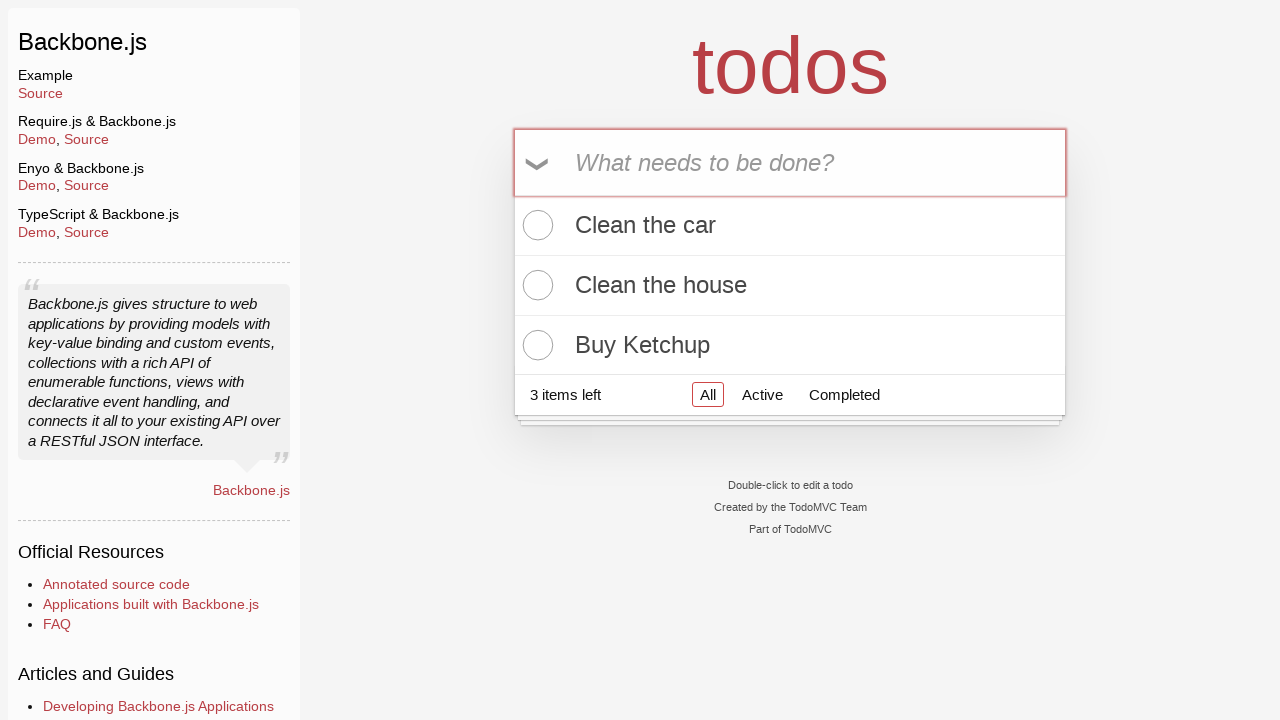

Marked 'Buy Ketchup' as complete by clicking checkbox at (535, 345) on xpath=//label[text()='Buy Ketchup']/preceding-sibling::input
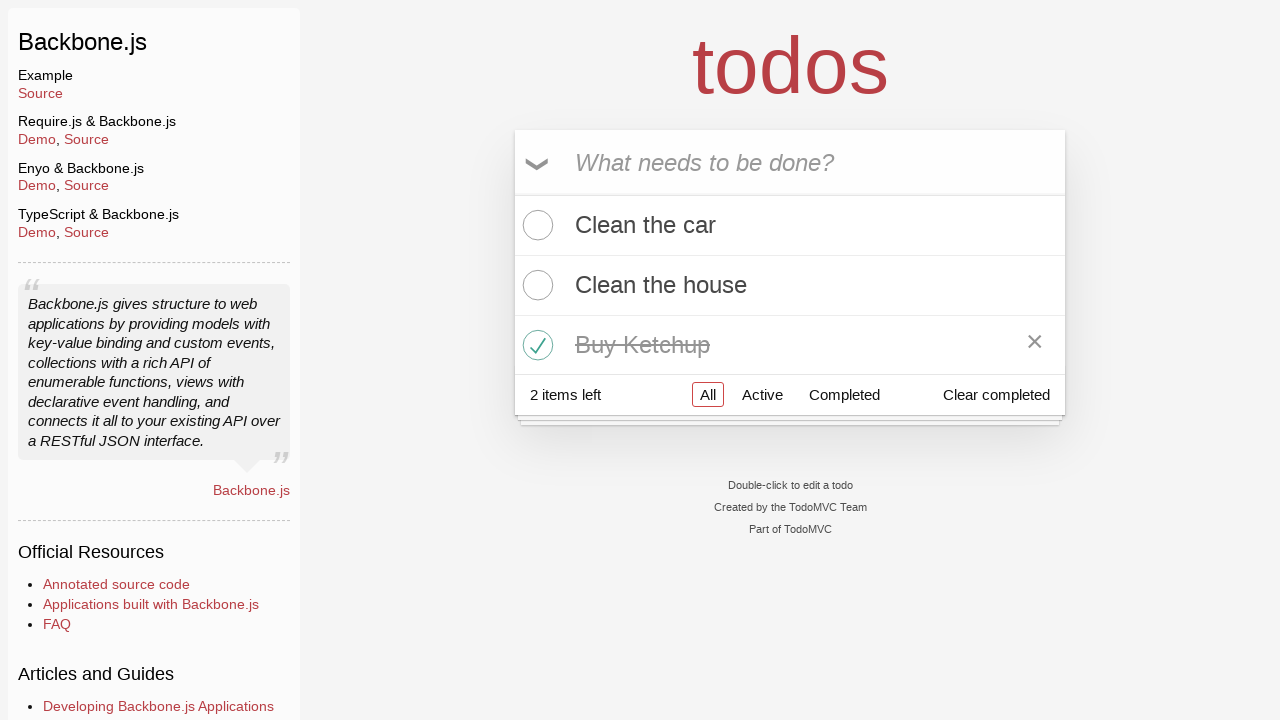

Verified 2 items left counter is displayed
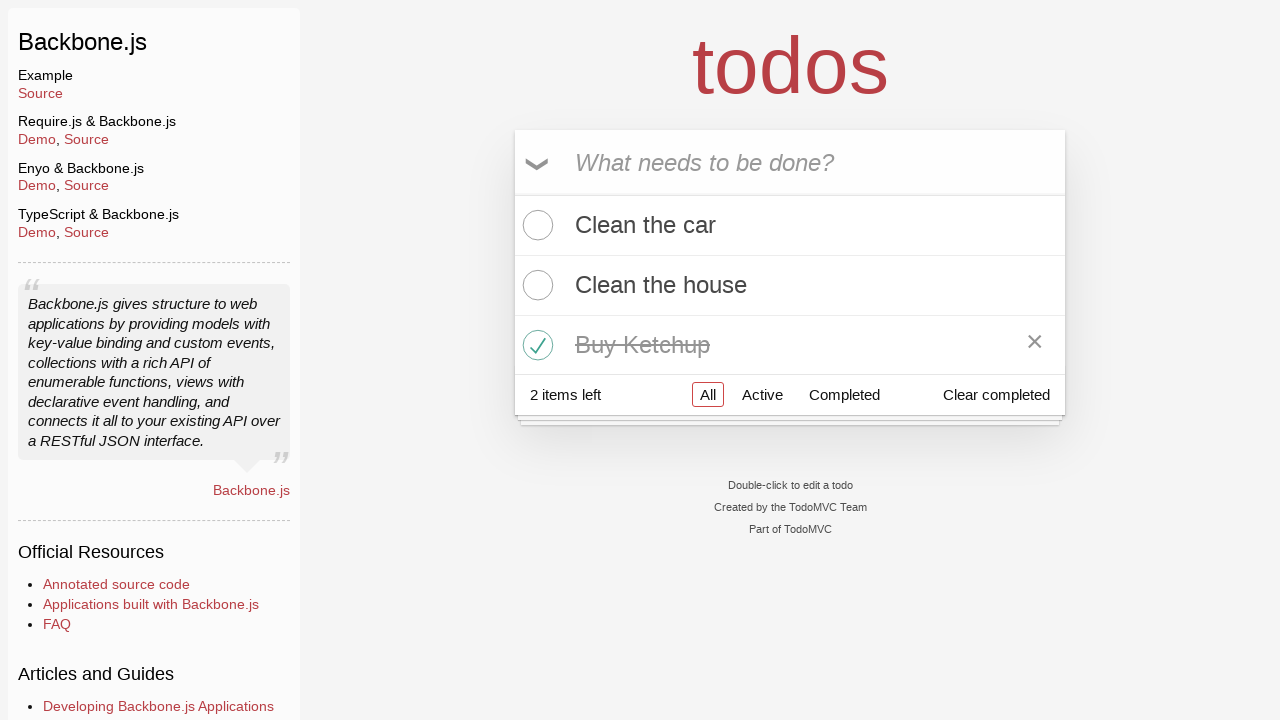

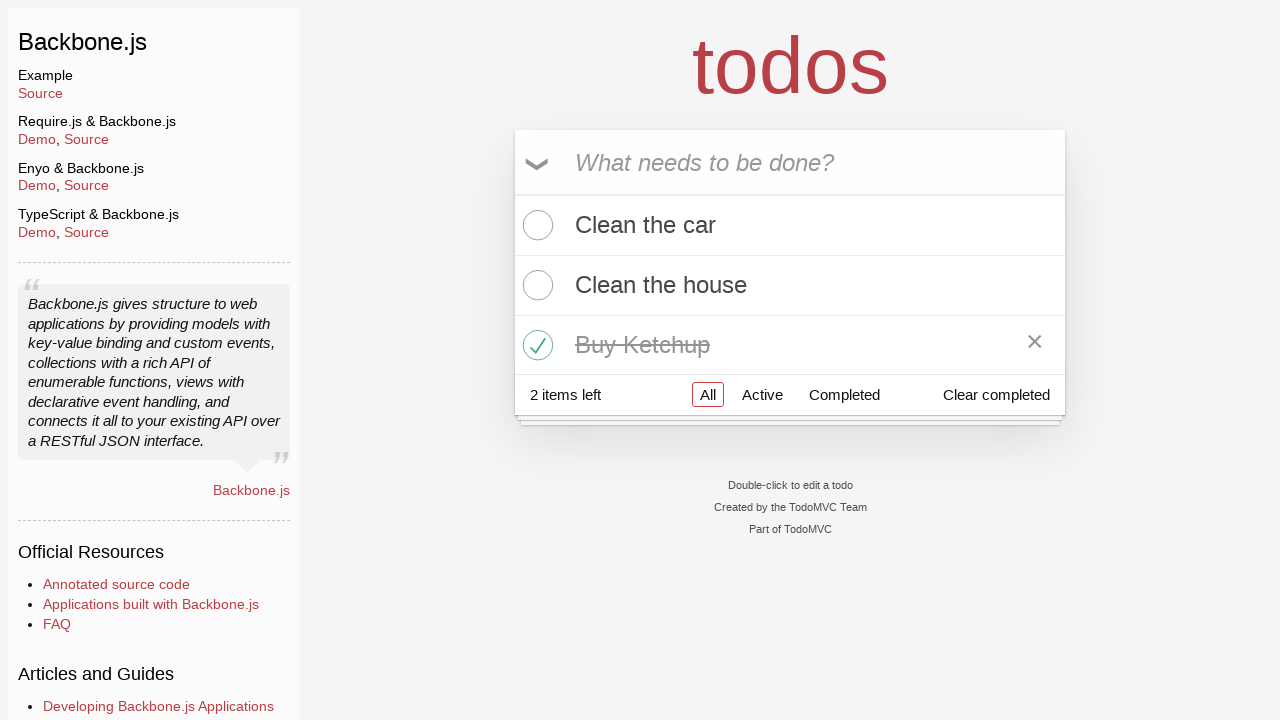